Tests iframe handling by switching to an iframe, clicking a button that triggers a JavaScript alert, accepting the alert, switching back to the main content, and clicking another button.

Starting URL: https://www.w3schools.com/js/tryit.asp?filename=tryjs_alert

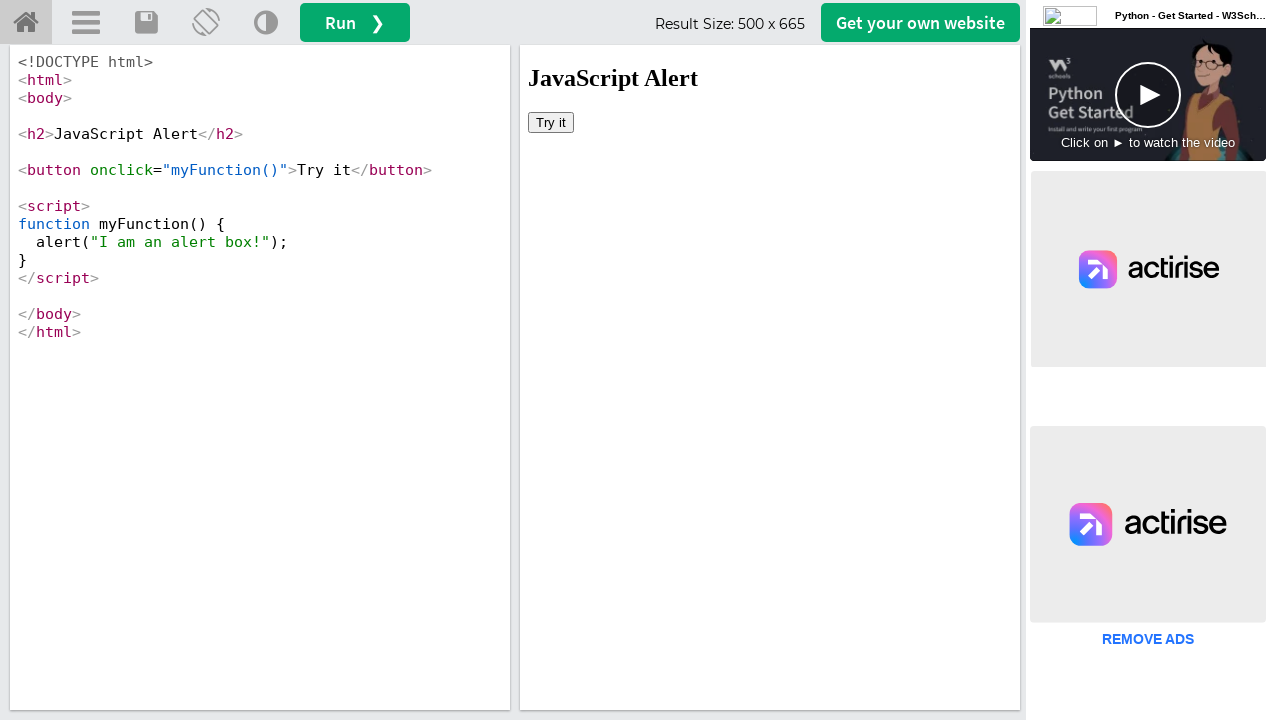

Waited 1000ms for page to load
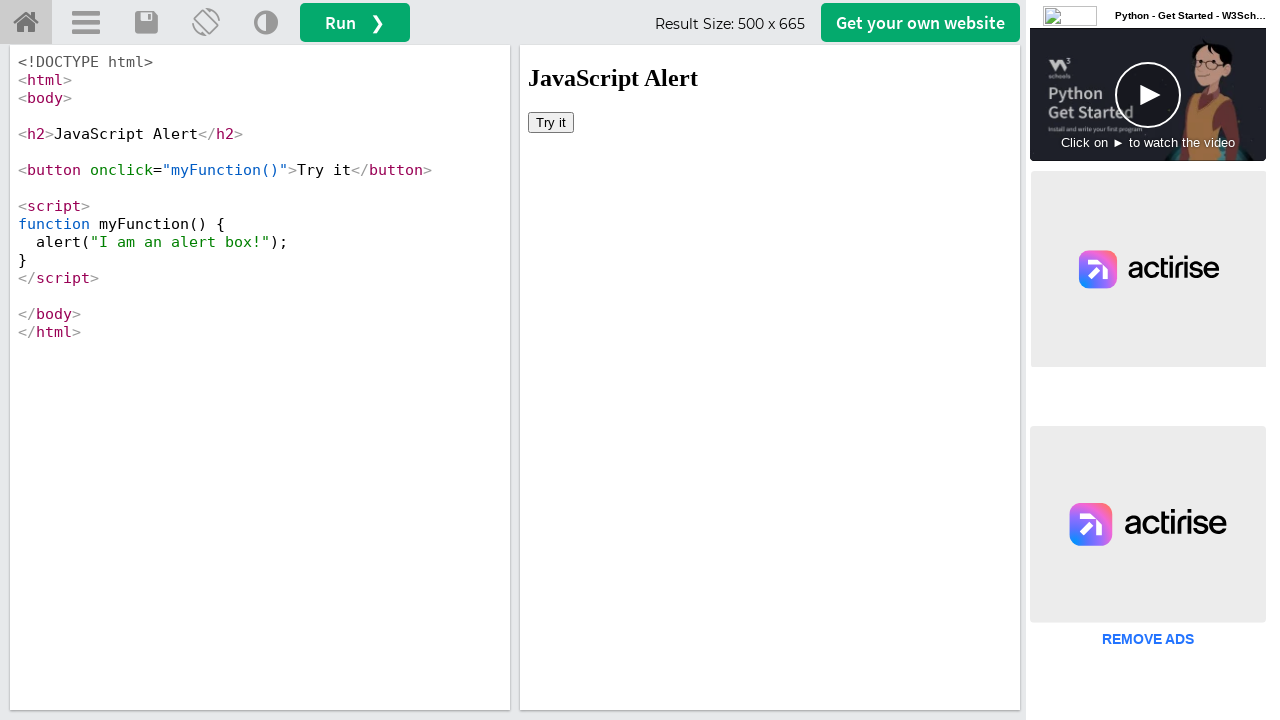

Located iframe with selector #iframeResult
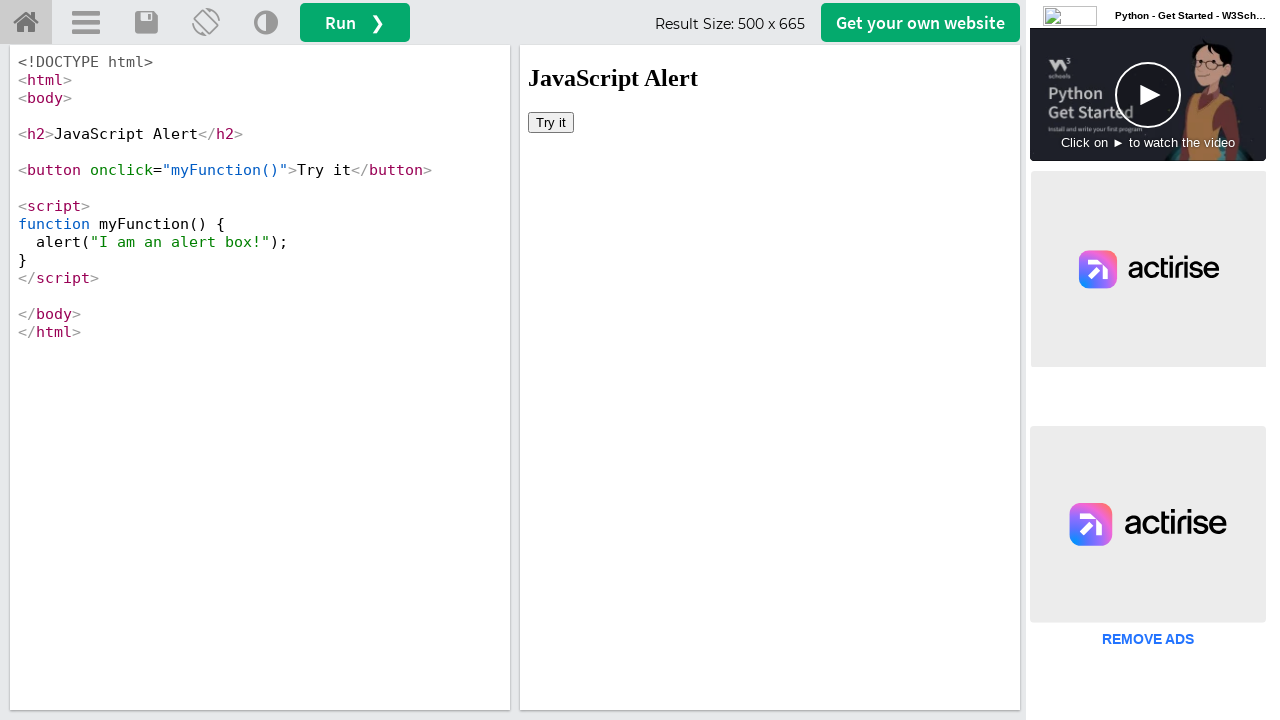

Clicked button inside iframe to trigger JavaScript alert at (551, 122) on #iframeResult >> internal:control=enter-frame >> body button
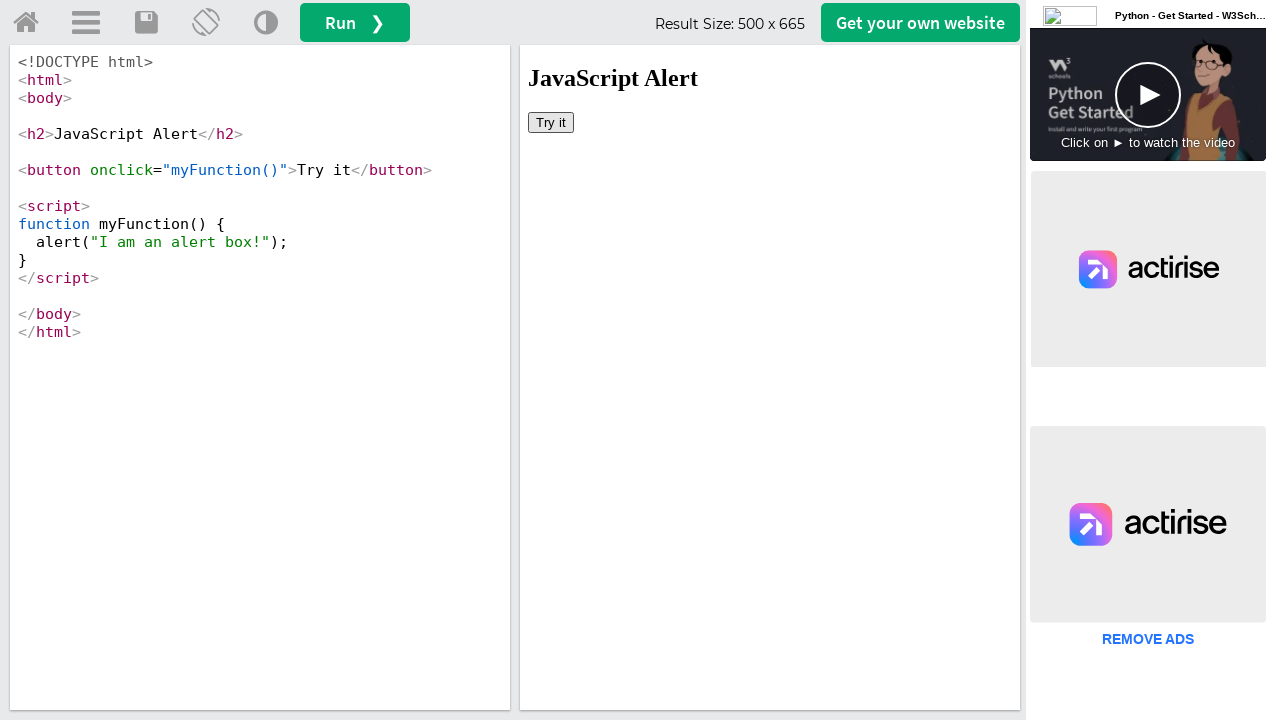

Set up dialog handler to accept JavaScript alert
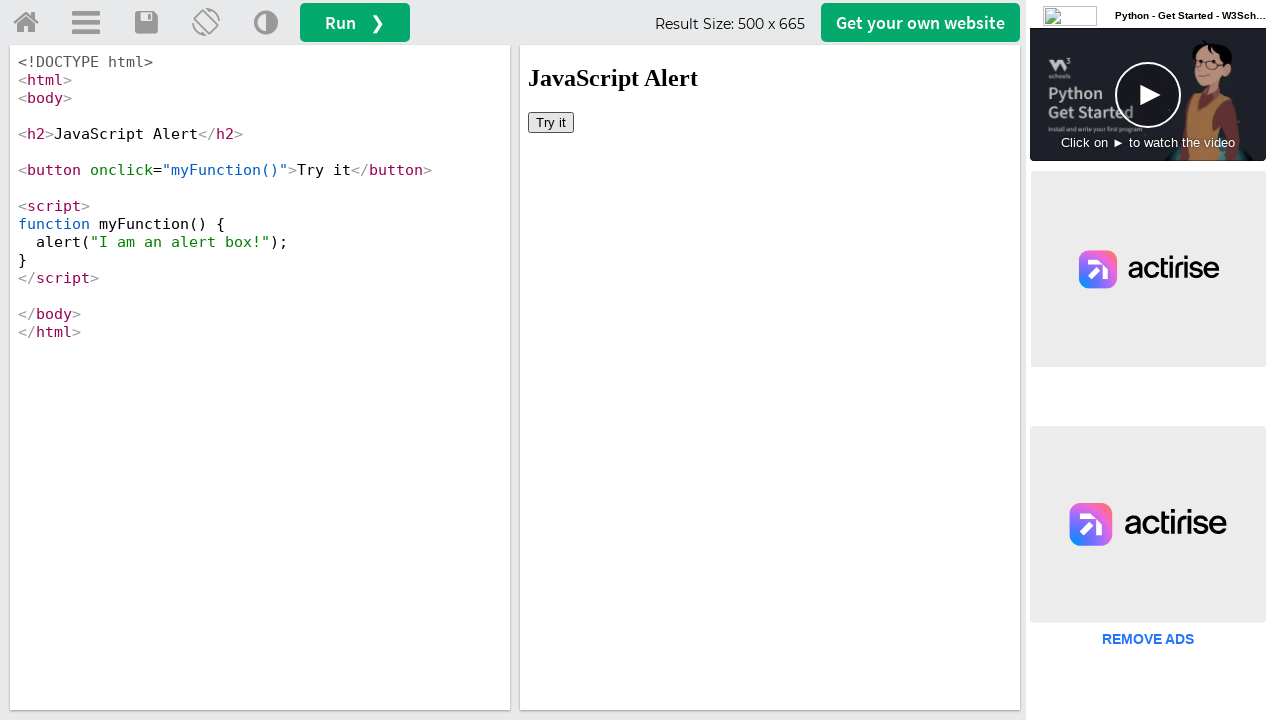

Waited 500ms for alert to be processed
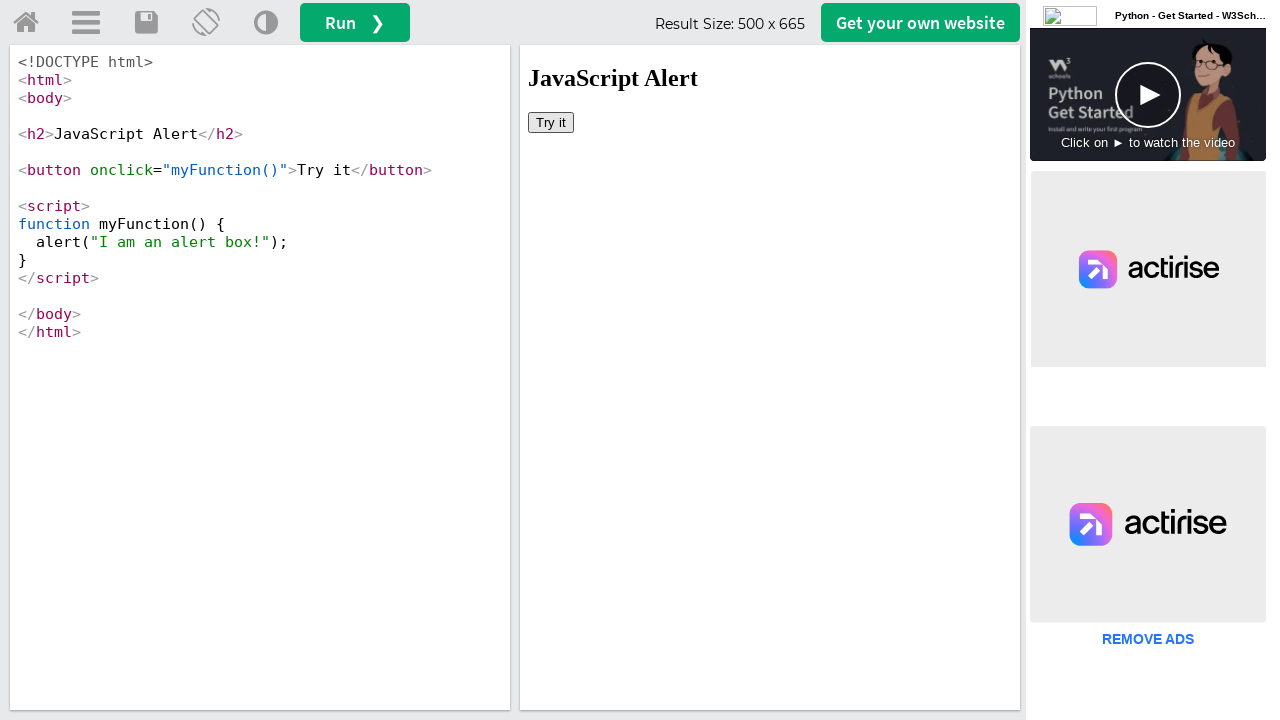

Clicked 'Get your own website' button in main content at (920, 22) on #getwebsitebtn
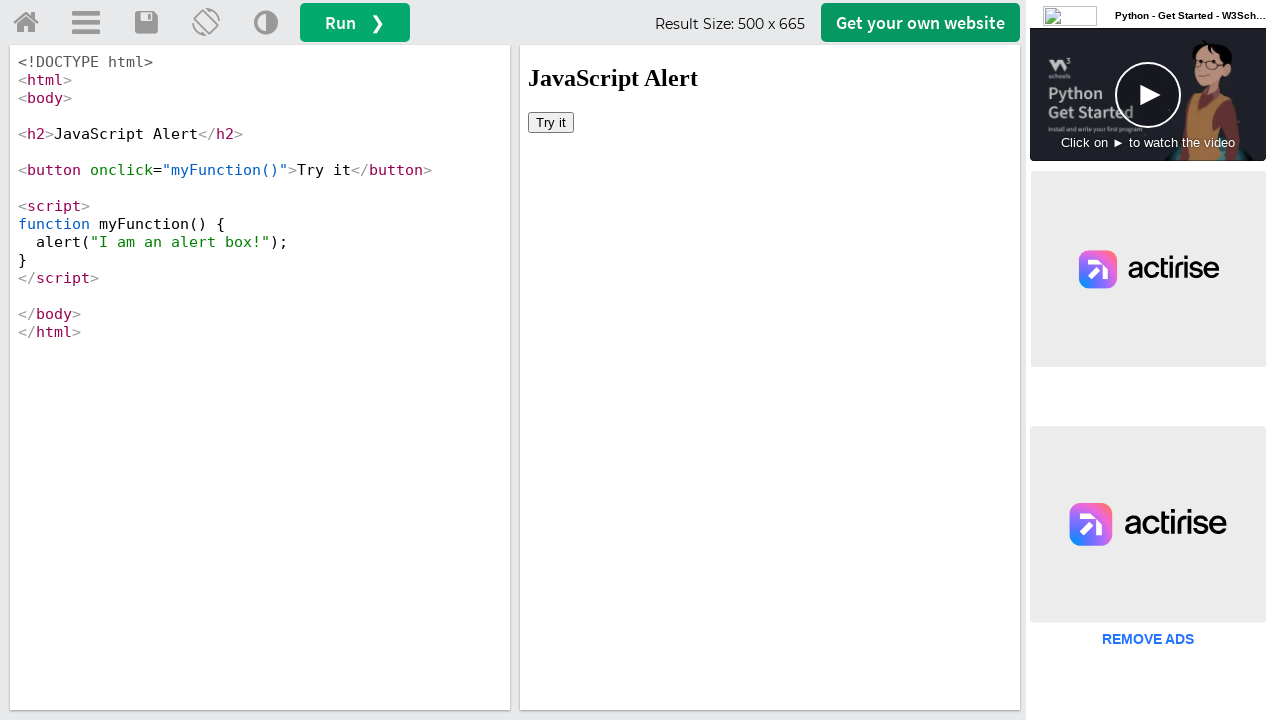

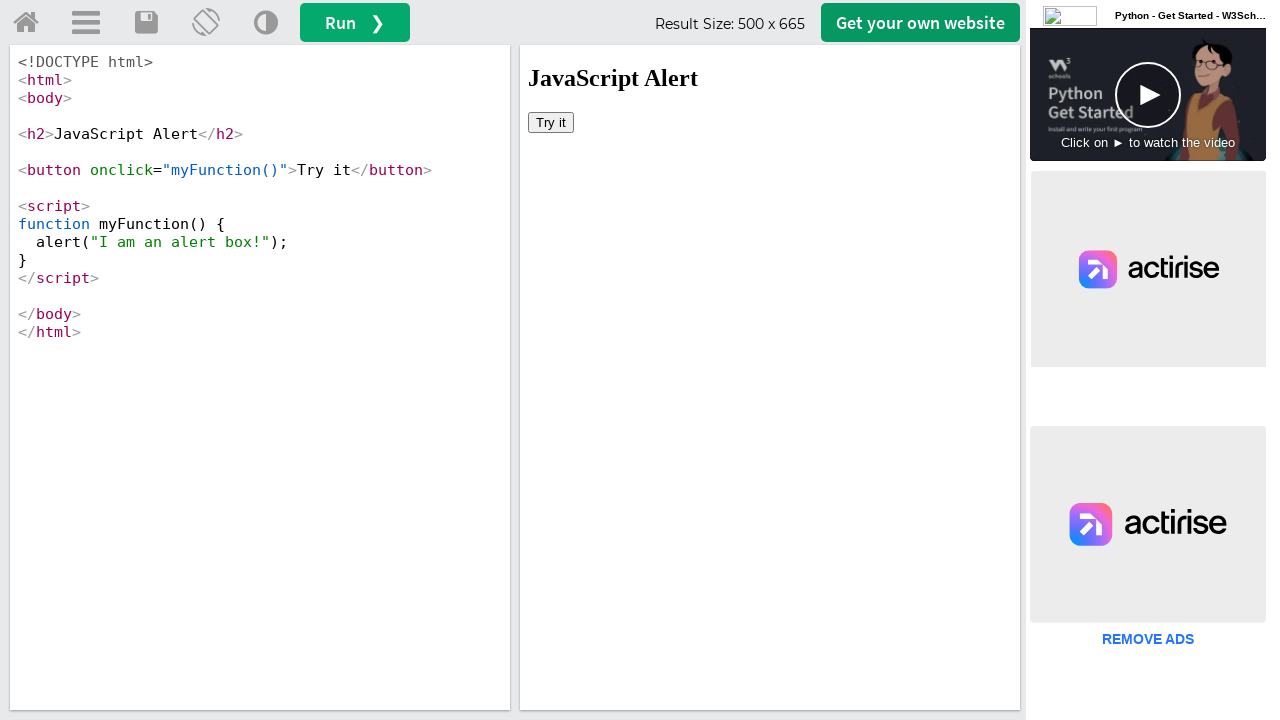